Tests the Add Customer functionality in the XYZ Bank demo application by navigating to the Bank Manager section, filling in customer details (first name, last name, postcode), and submitting the form.

Starting URL: https://www.globalsqa.com/angularJs-protractor/BankingProject/#/login

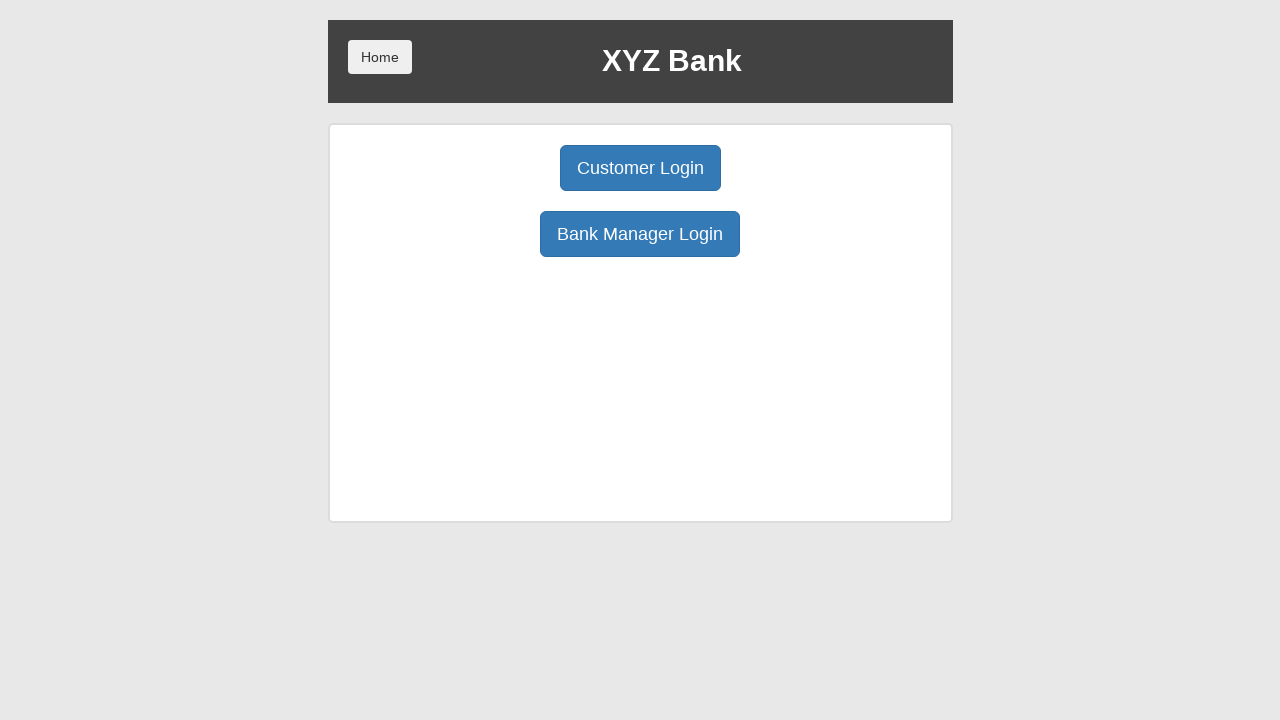

Clicked Bank Manager Login button at (640, 234) on button:has-text('Bank Manager Login')
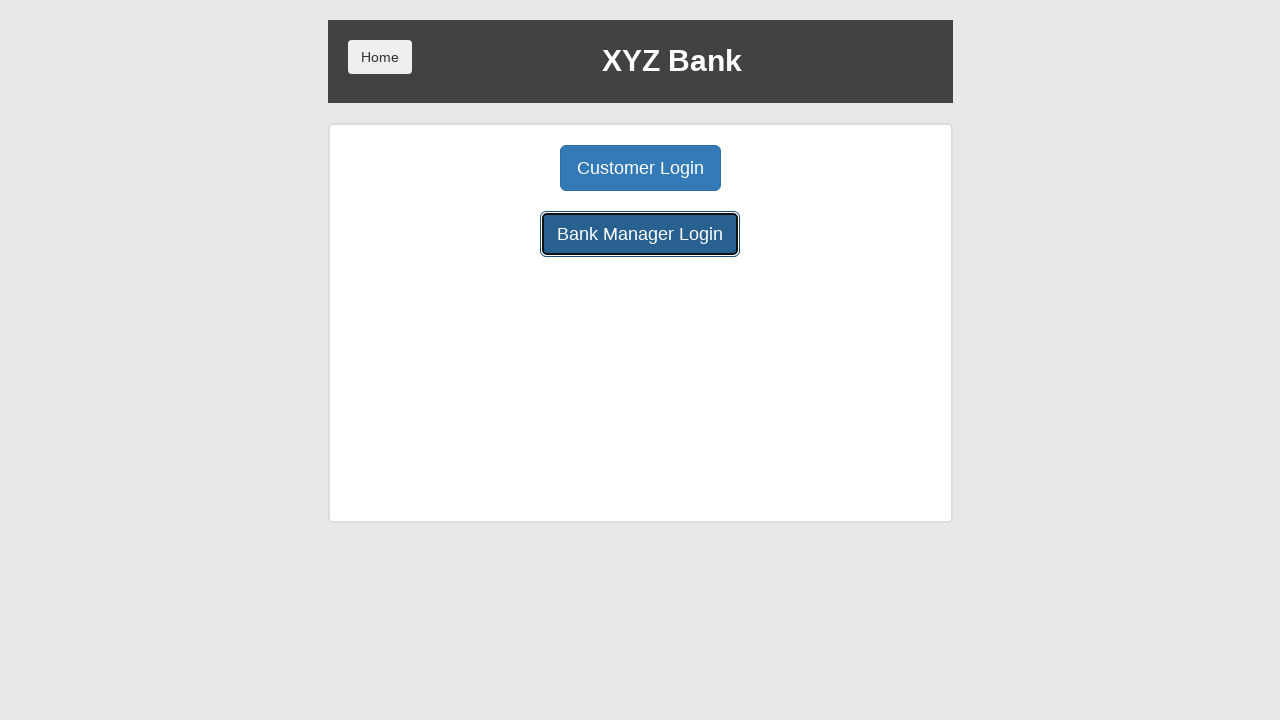

Add Customer button appeared after Bank Manager login
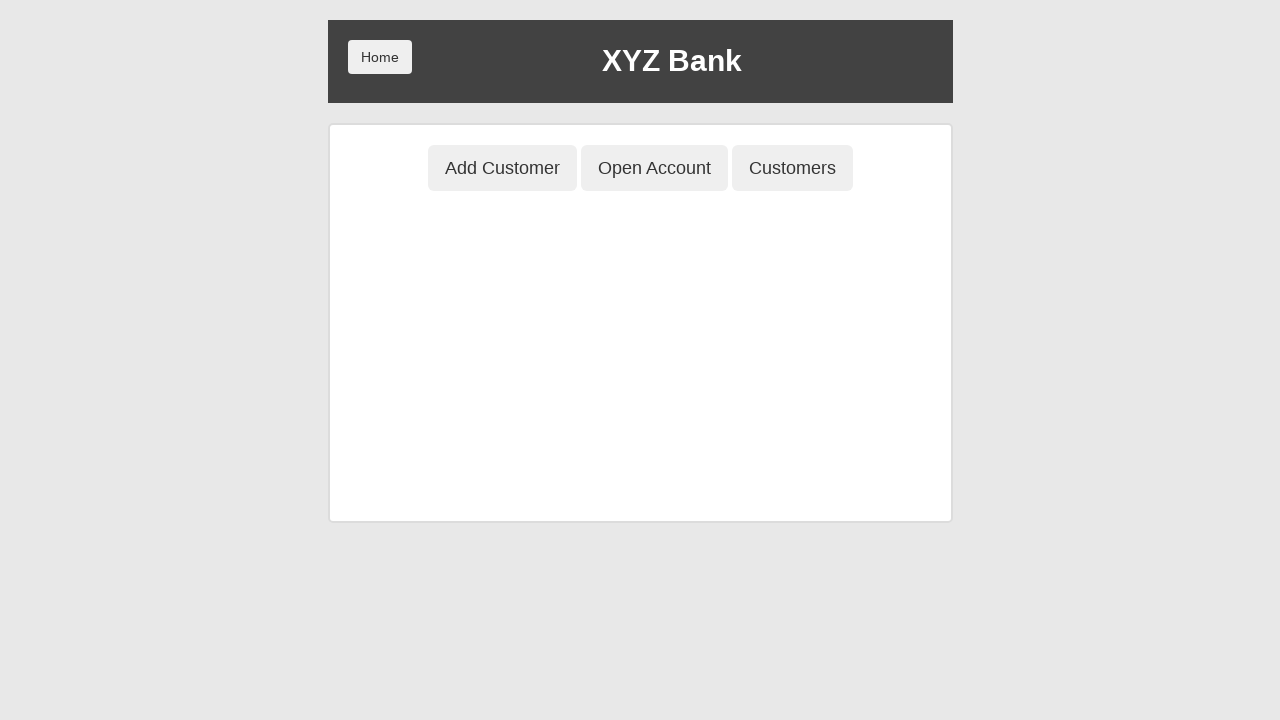

Clicked Add Customer button to open customer form at (502, 168) on button:has-text('Add Customer')
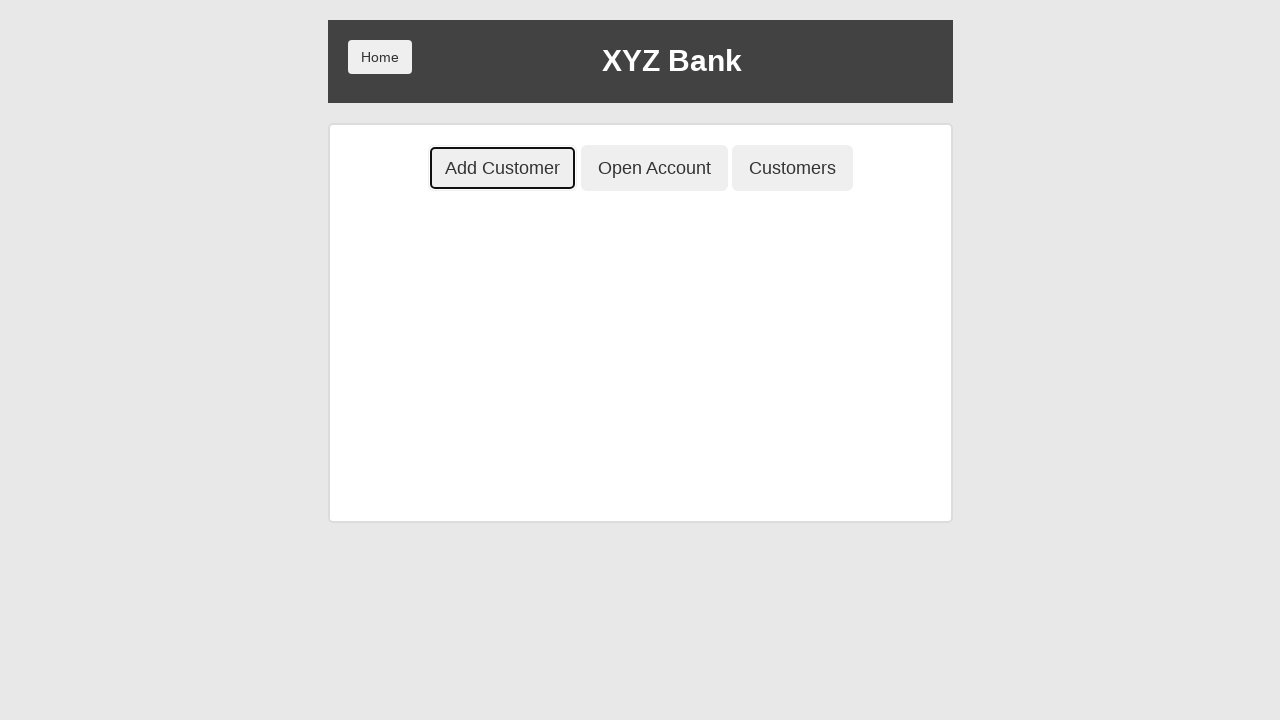

Entered first name 'Michael' on input[ng-model='fName']
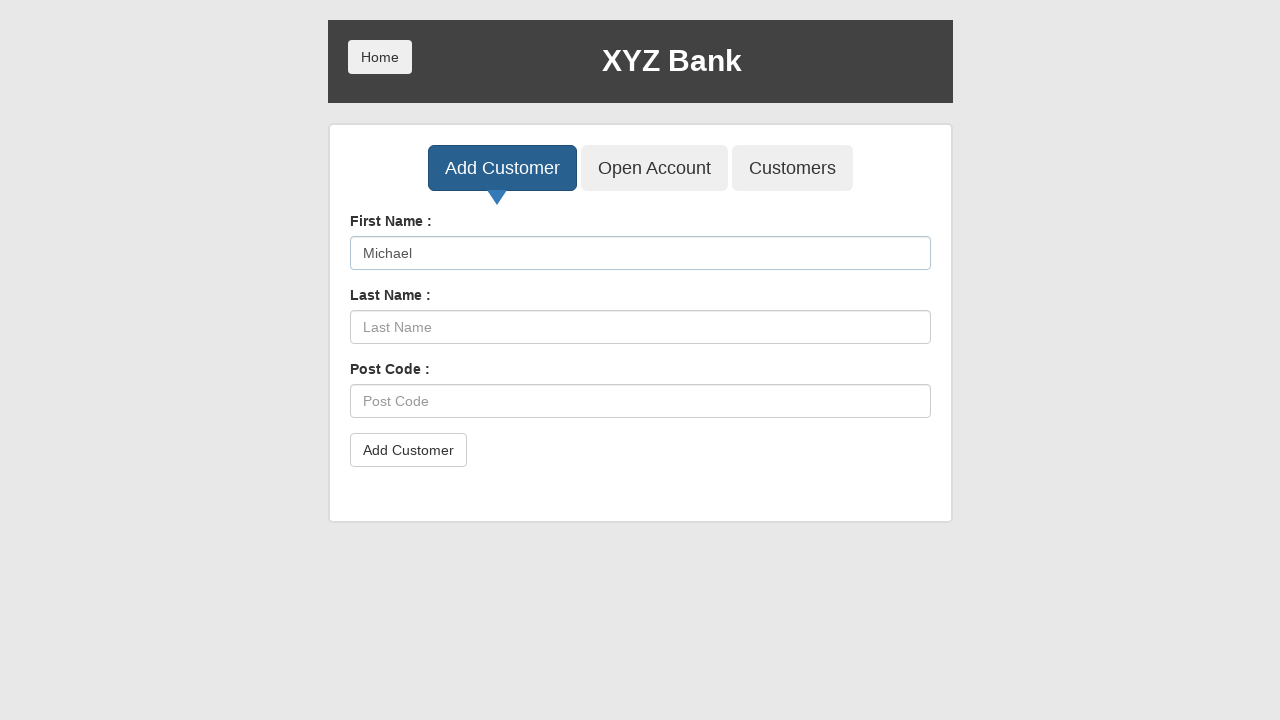

Entered last name 'Smith' on input[ng-model='lName']
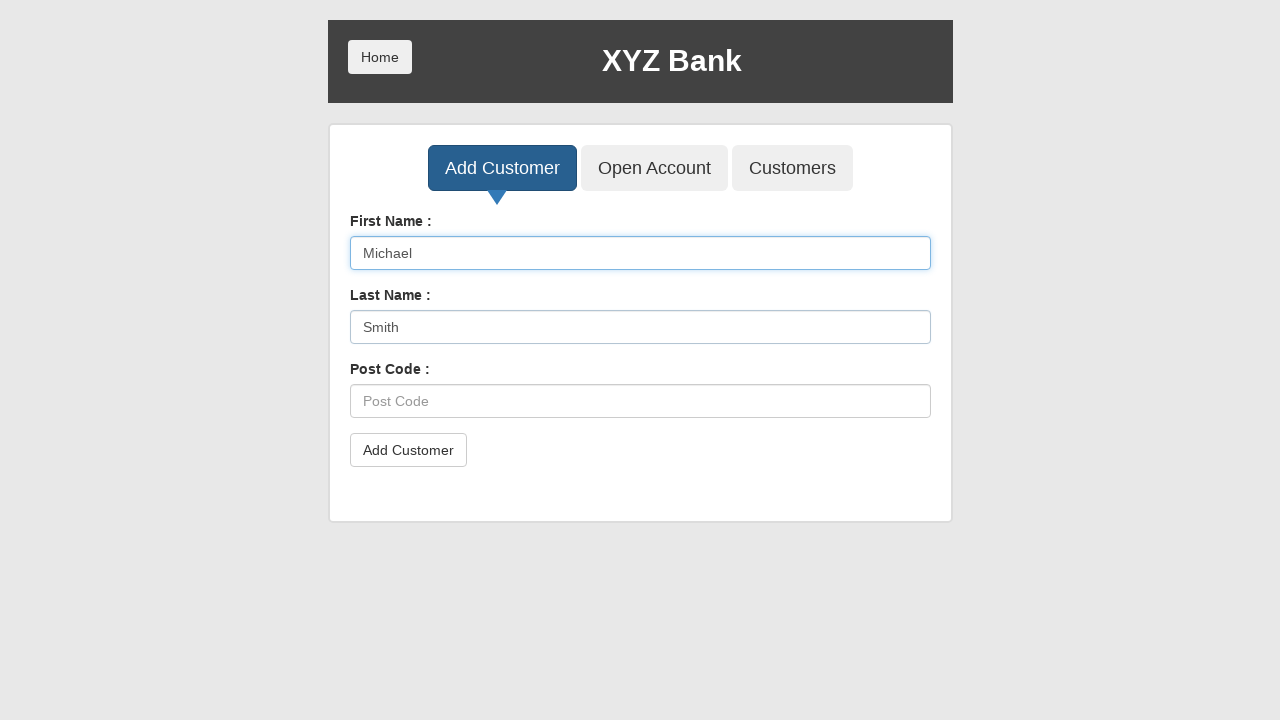

Entered postcode '78542' on input[ng-model='postCd']
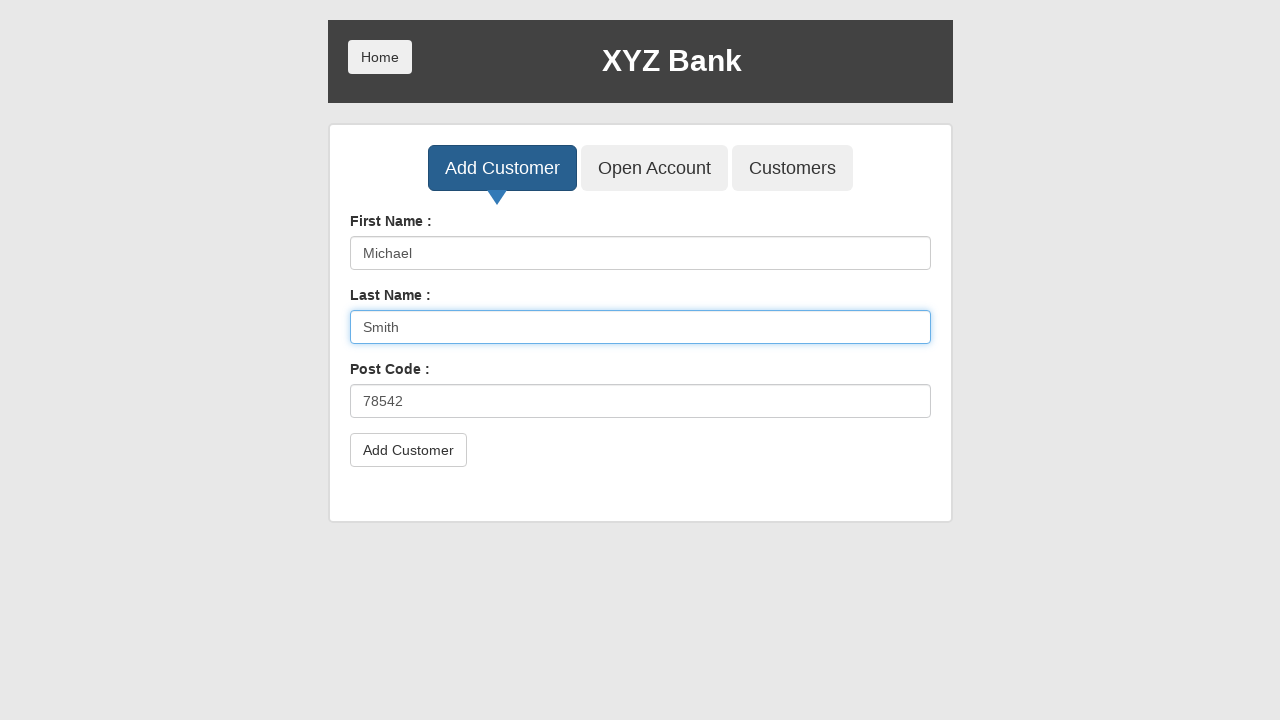

Clicked Add Customer submit button to submit the form at (408, 450) on button[type='submit']:has-text('Add Customer')
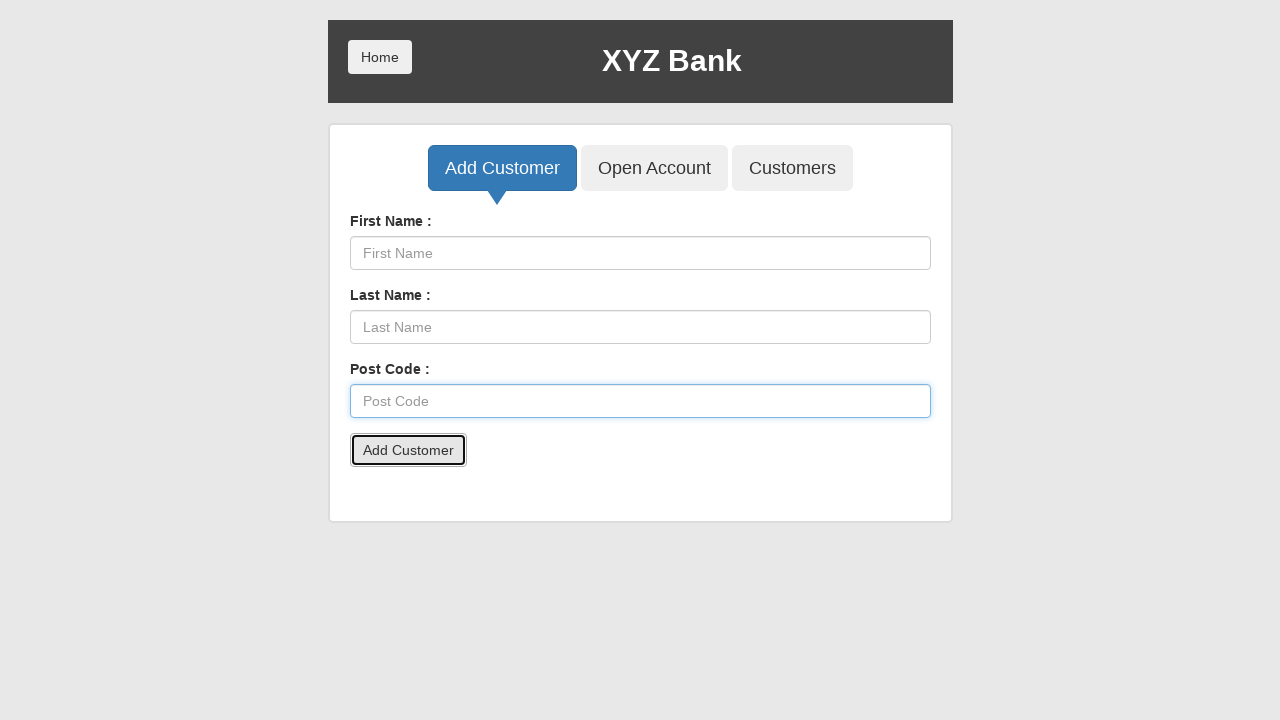

Accepted success alert after customer was added
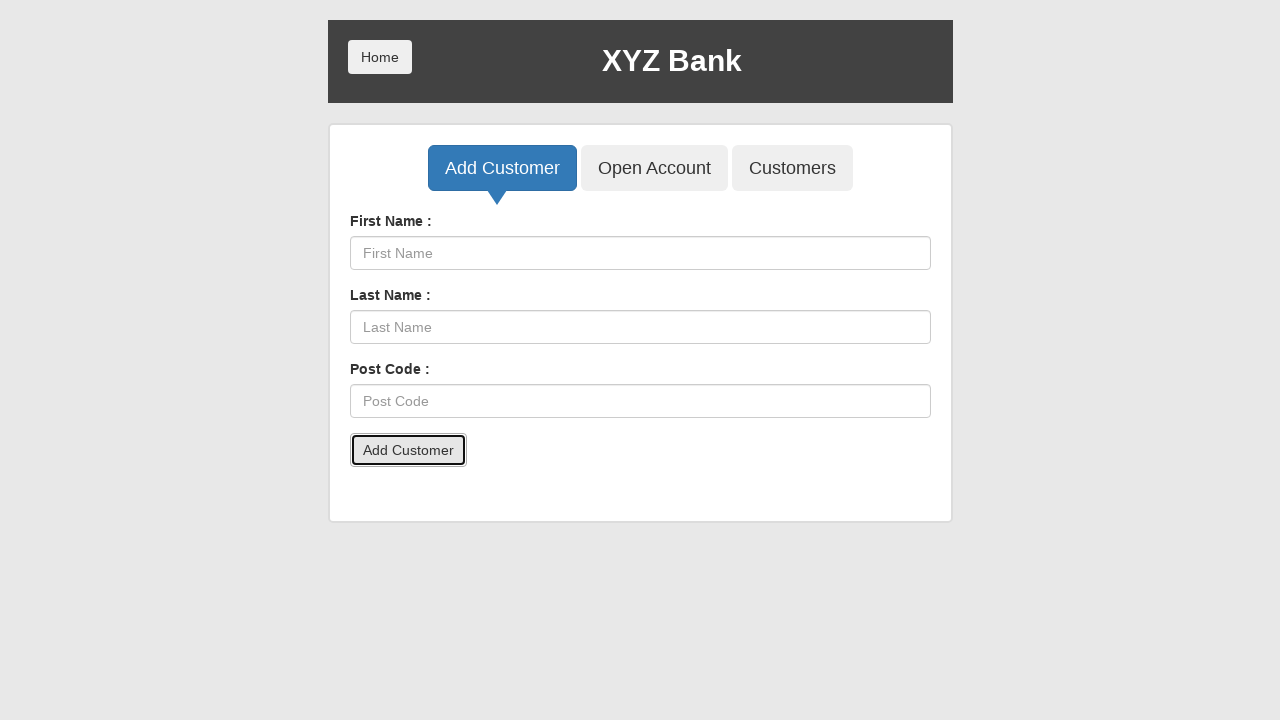

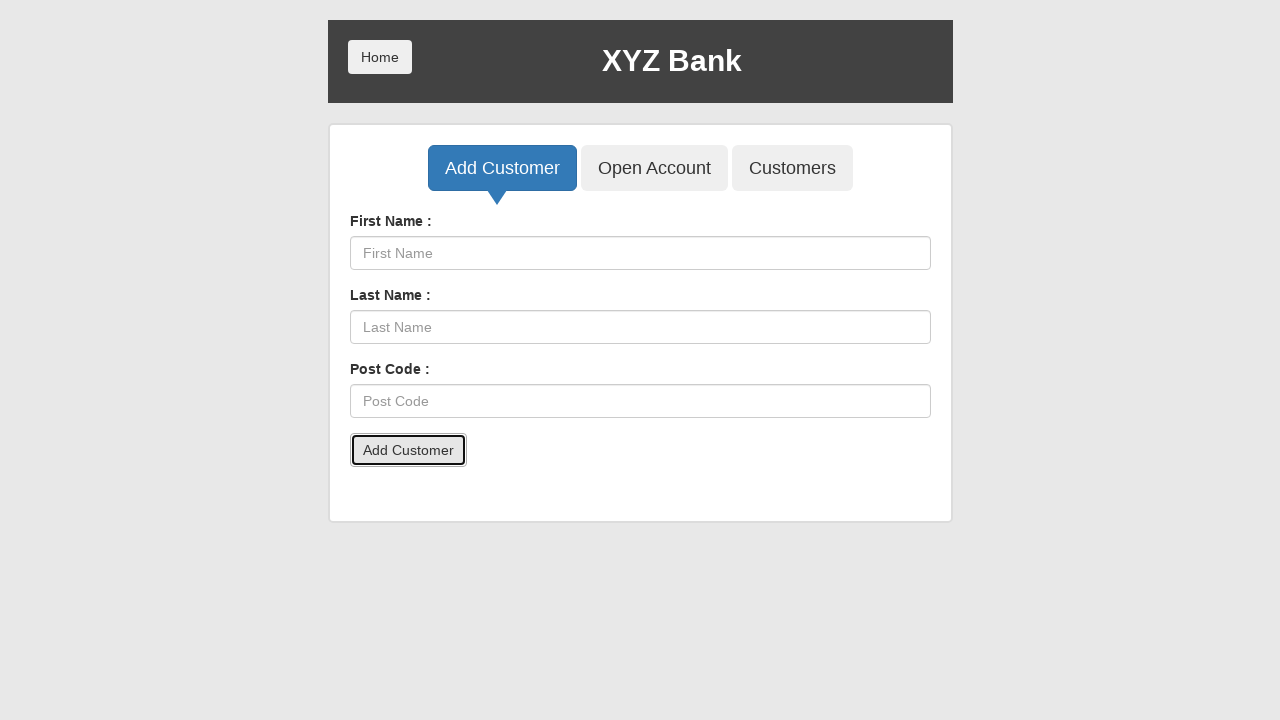